Navigates to the Python.org homepage and verifies the page loads by checking the title

Starting URL: https://www.python.org/

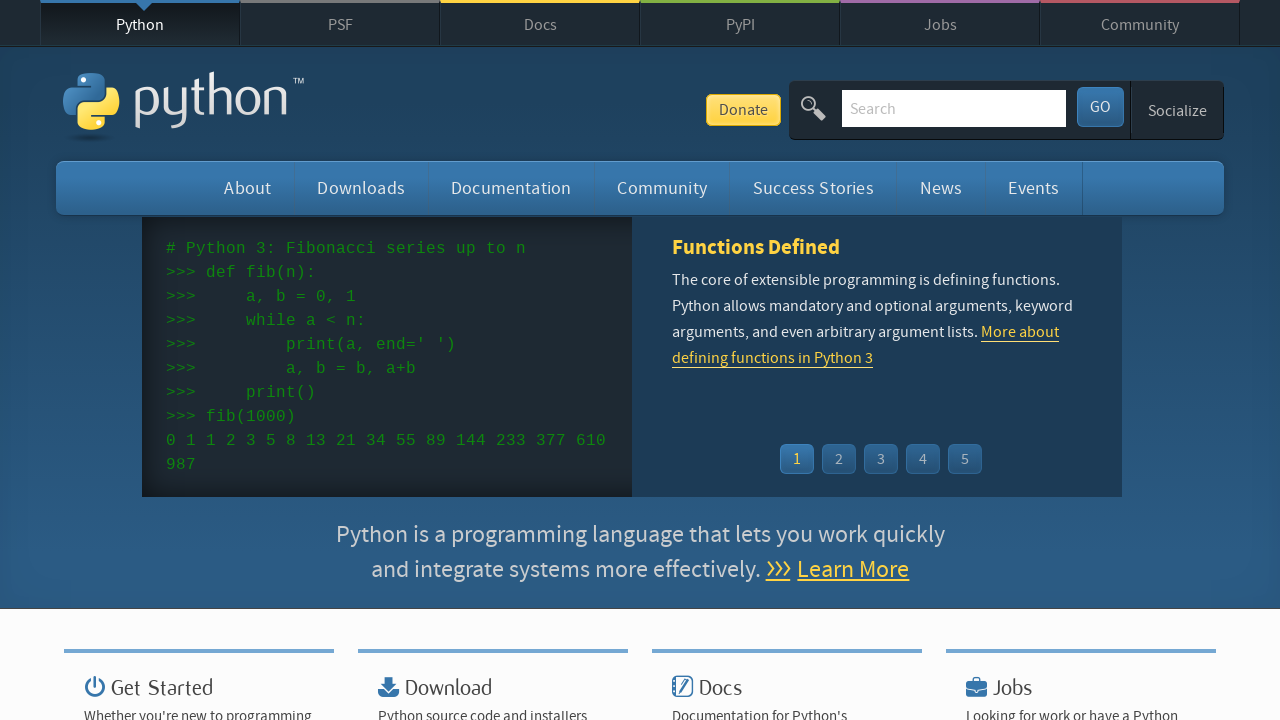

Navigated to Python.org homepage
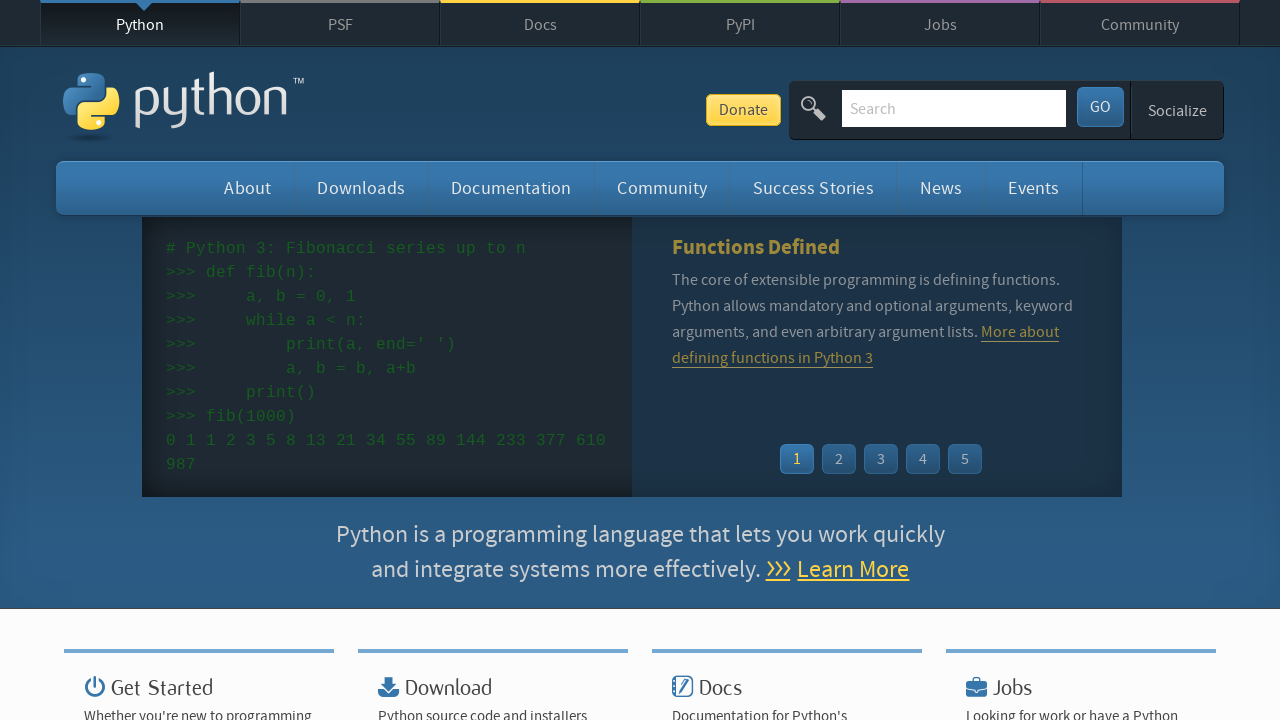

Page DOM content loaded
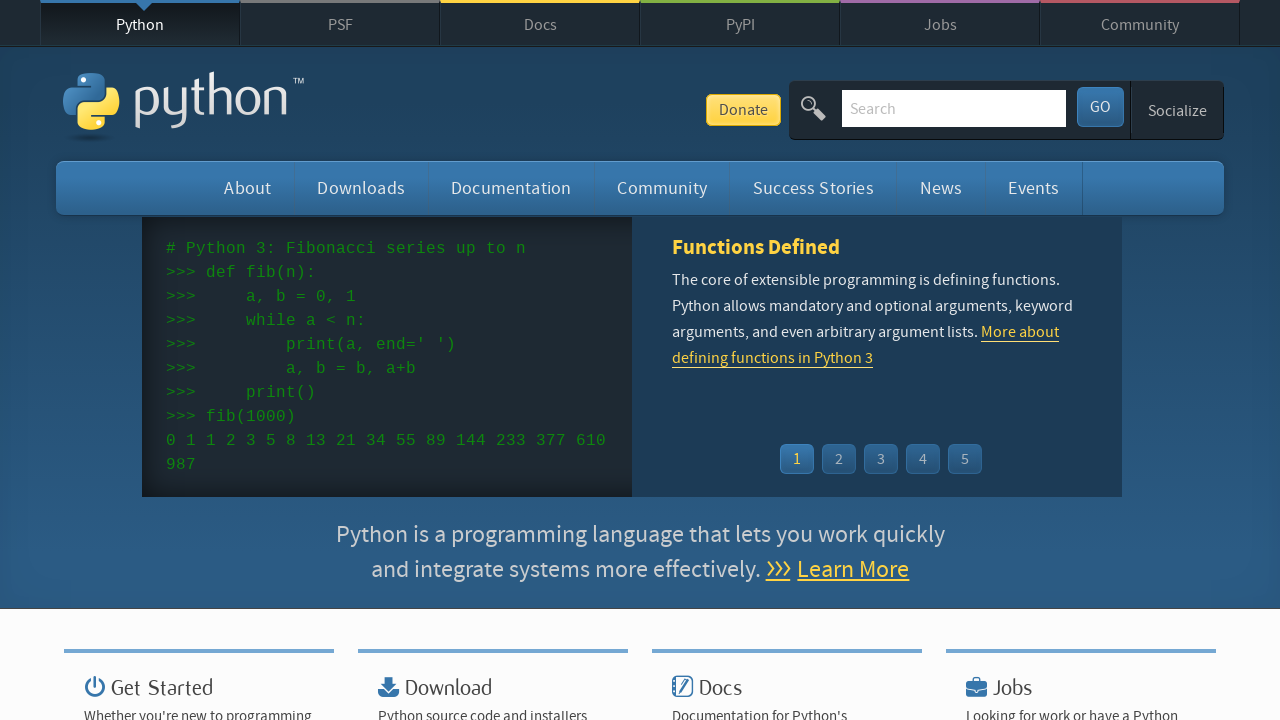

Verified page title is accessible
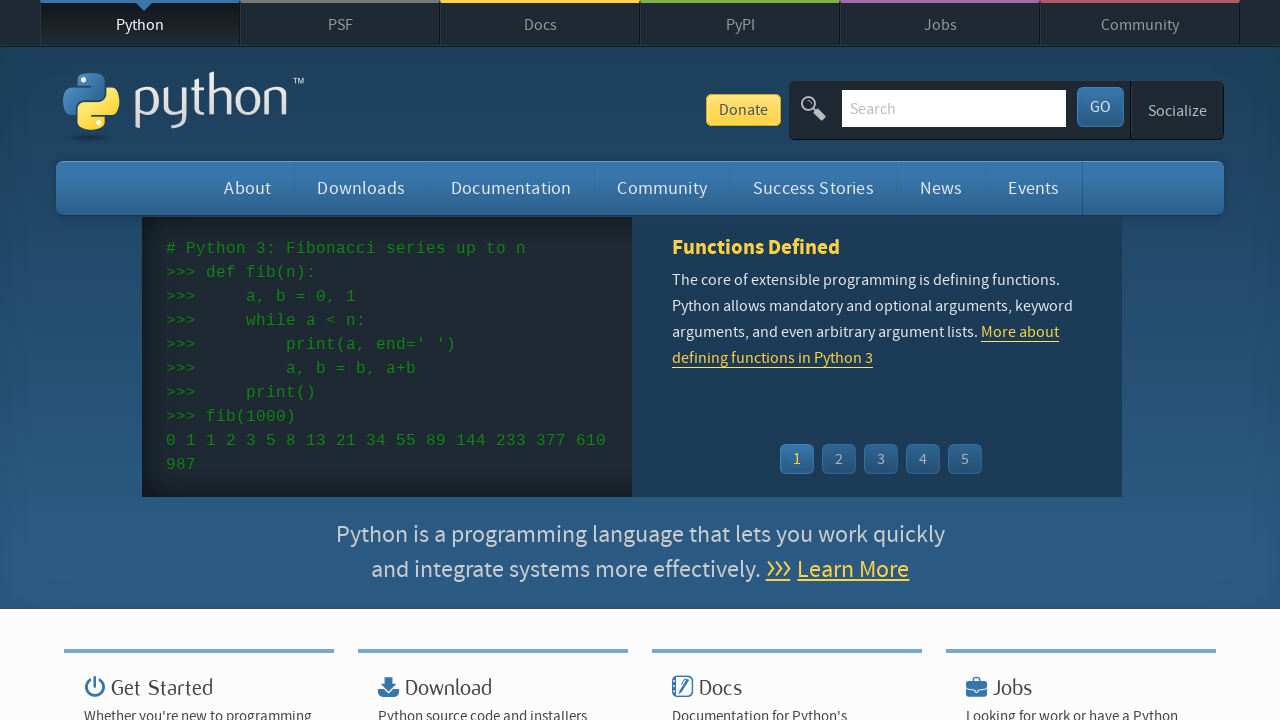

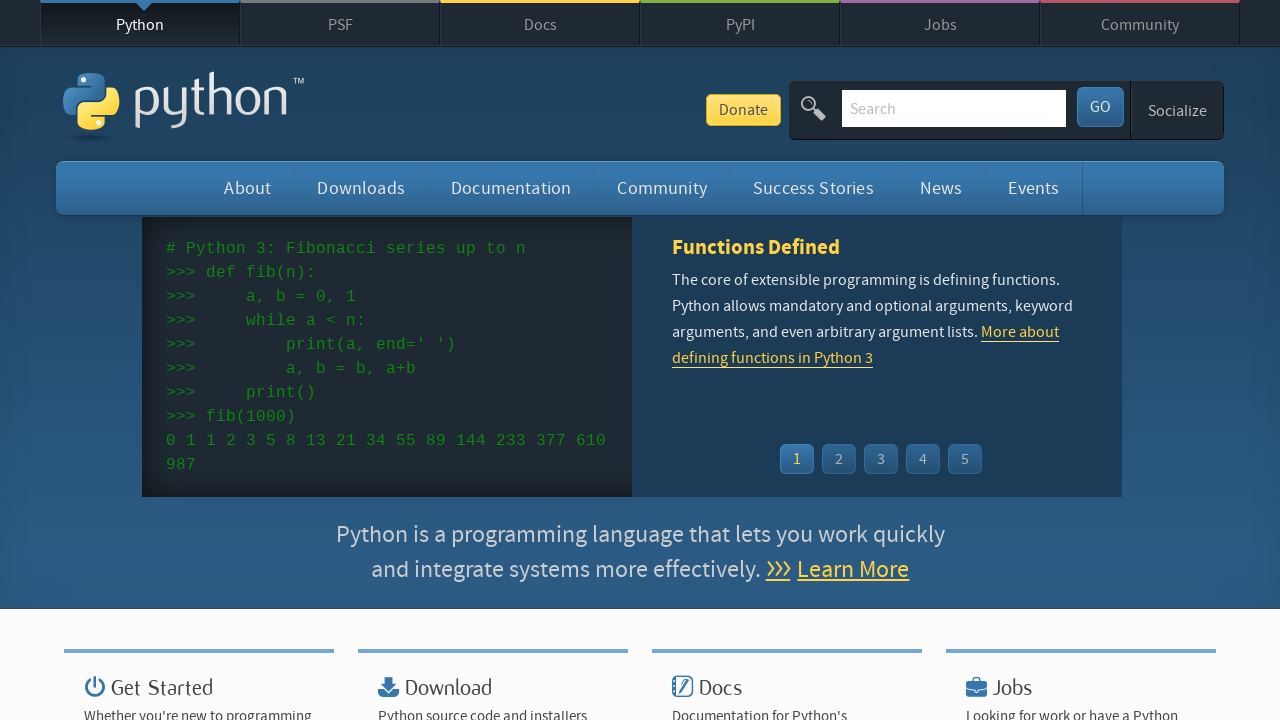